Tests adding an item to the shopping cart by clicking on a product, adding it to cart via the product page, accepting the confirmation alert, and verifying the item appears in the cart.

Starting URL: https://www.demoblaze.com/index.html

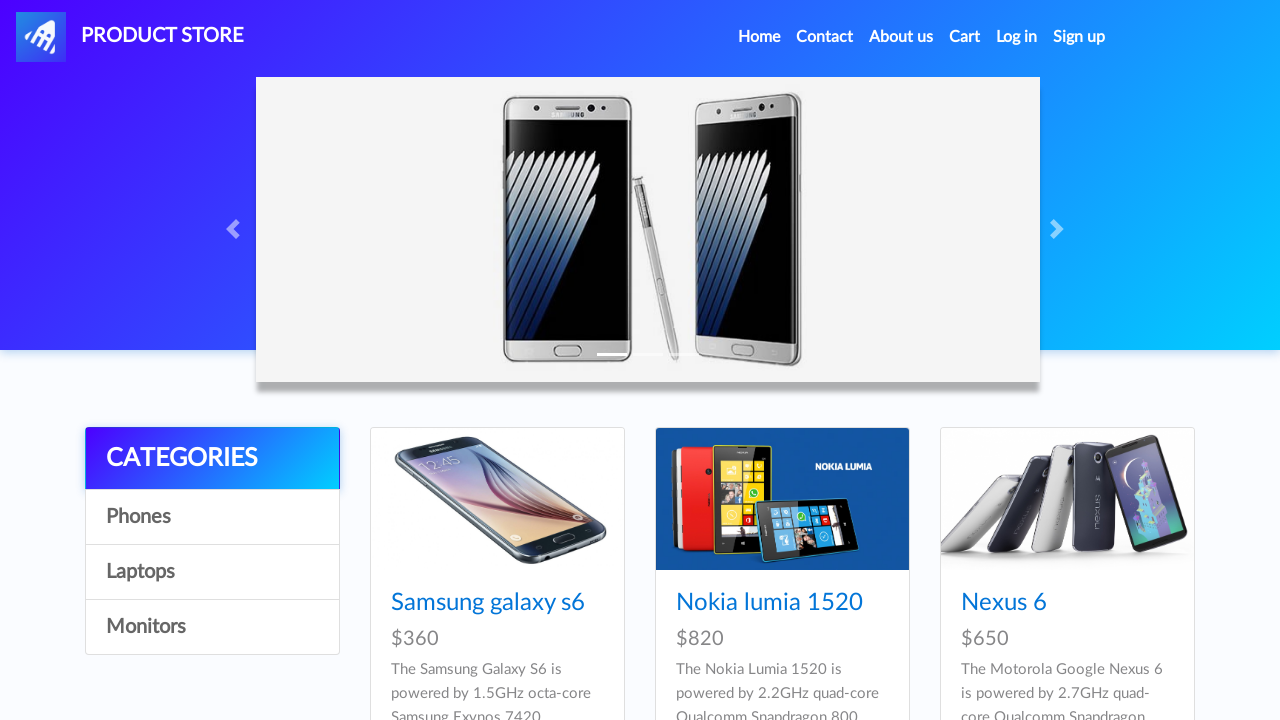

Clicked on the first product item at (497, 499) on (//img[@class='card-img-top img-fluid'])[1]
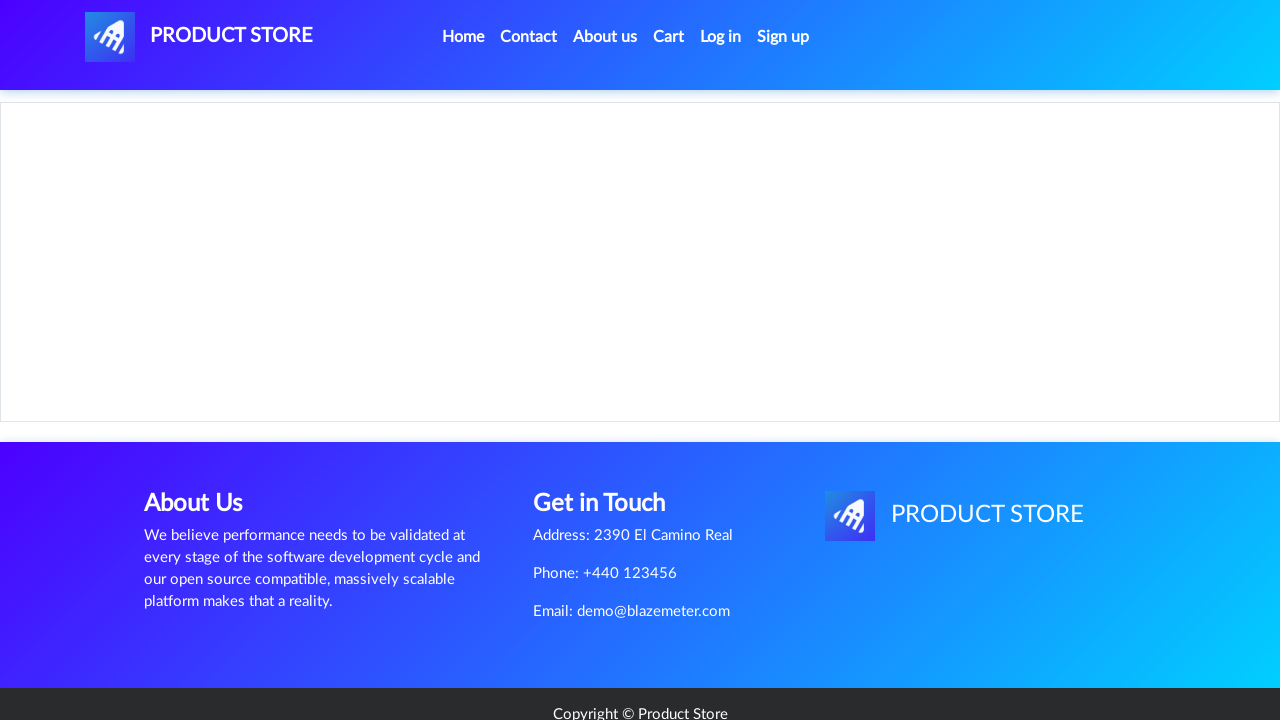

Product page loaded with Add to cart button visible
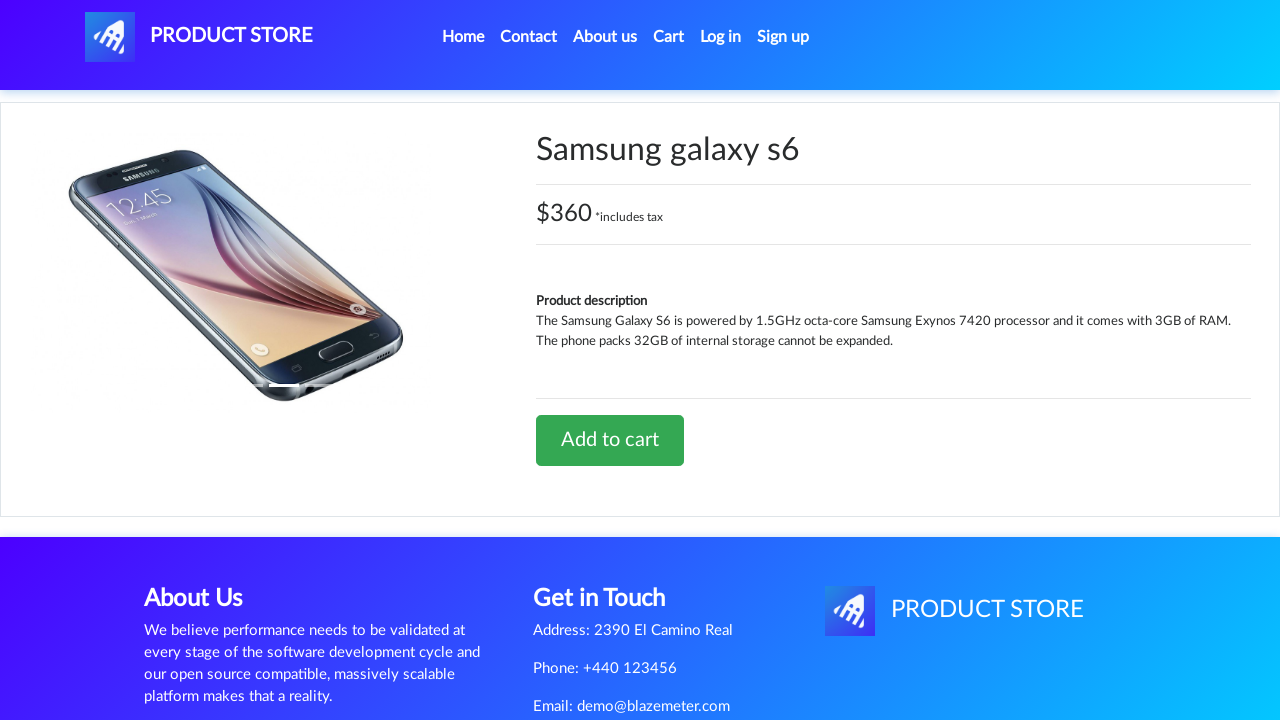

Clicked Add to cart button at (610, 440) on xpath=//a[text()='Add to cart']
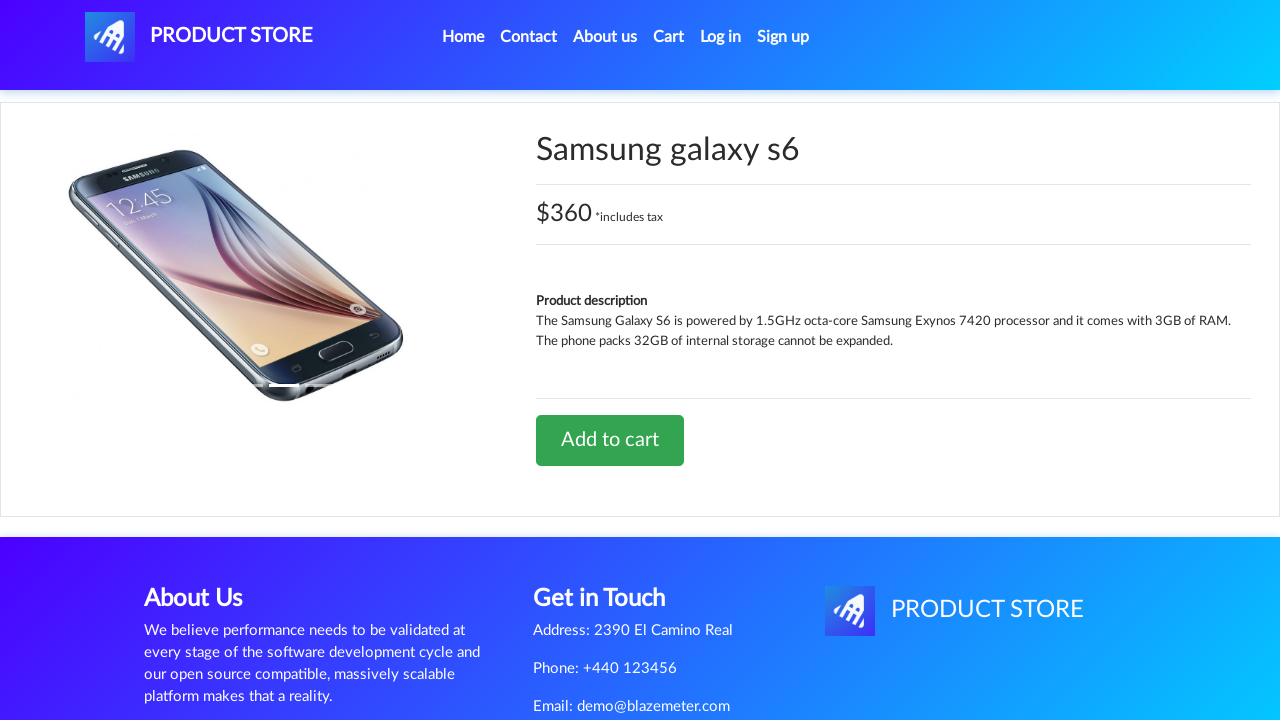

Set up dialog handler to accept confirmation alert
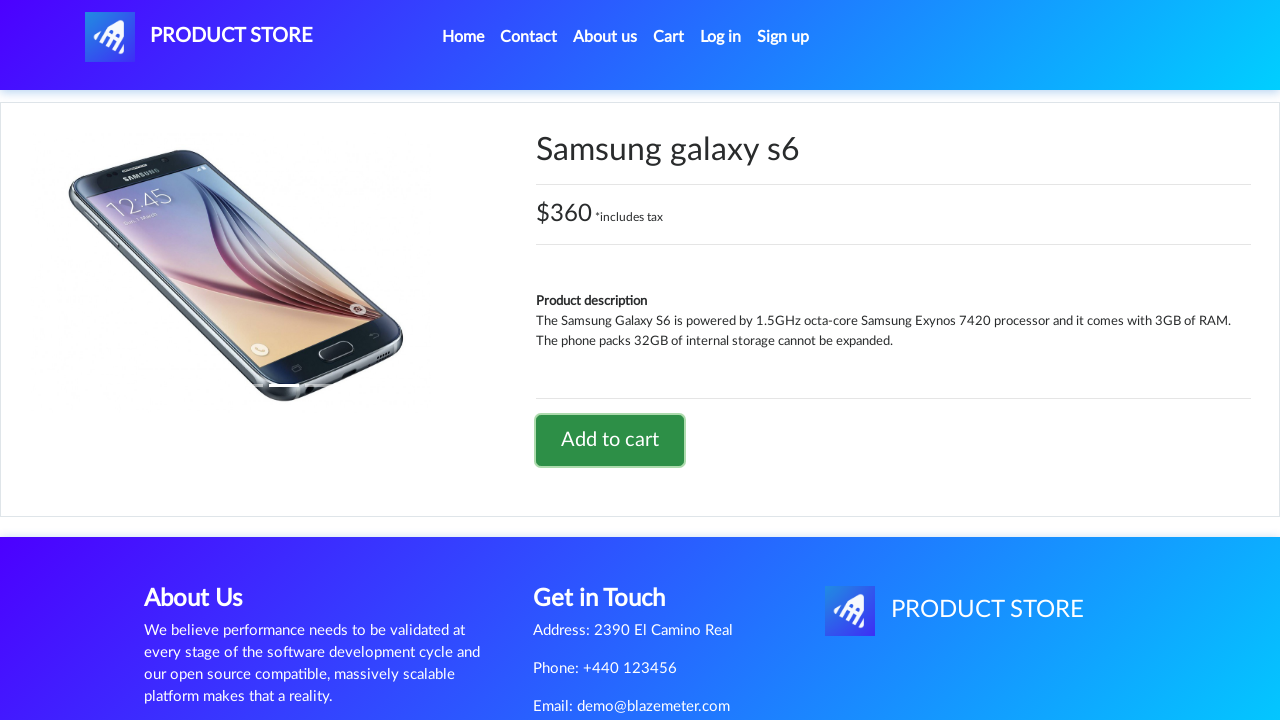

Waited for confirmation alert to appear and be handled
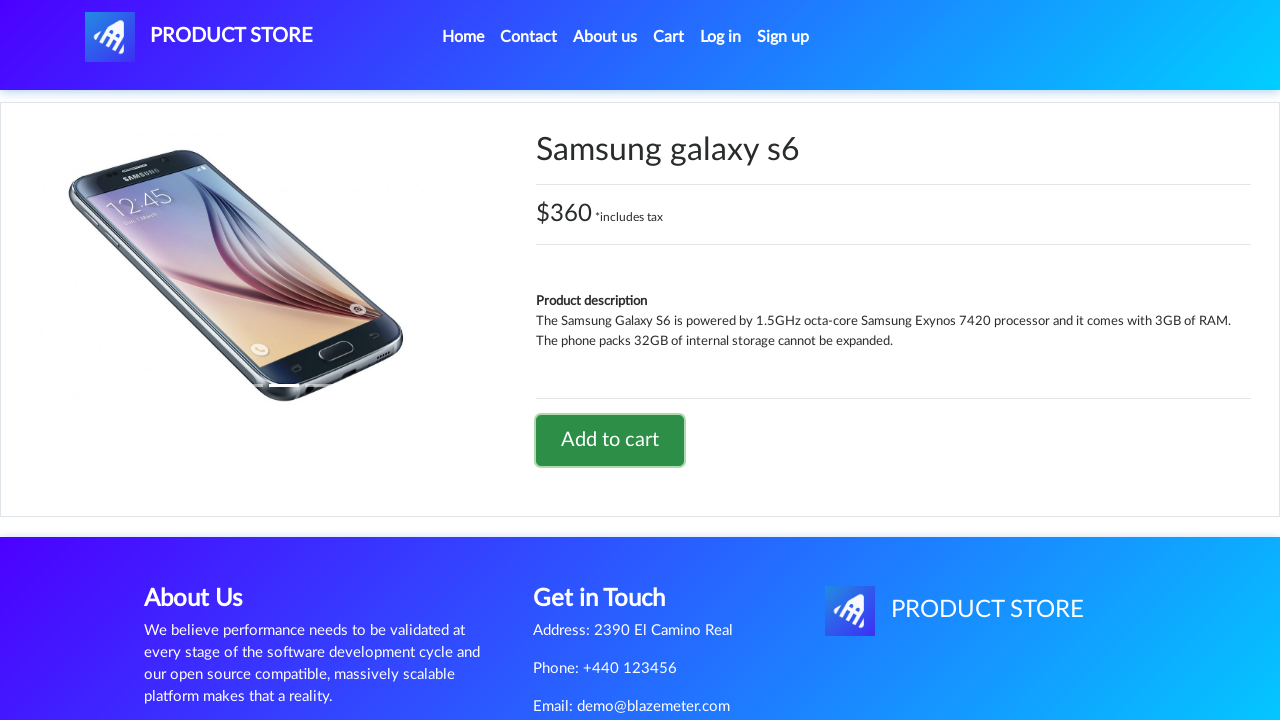

Clicked on Cart link at (669, 37) on #cartur
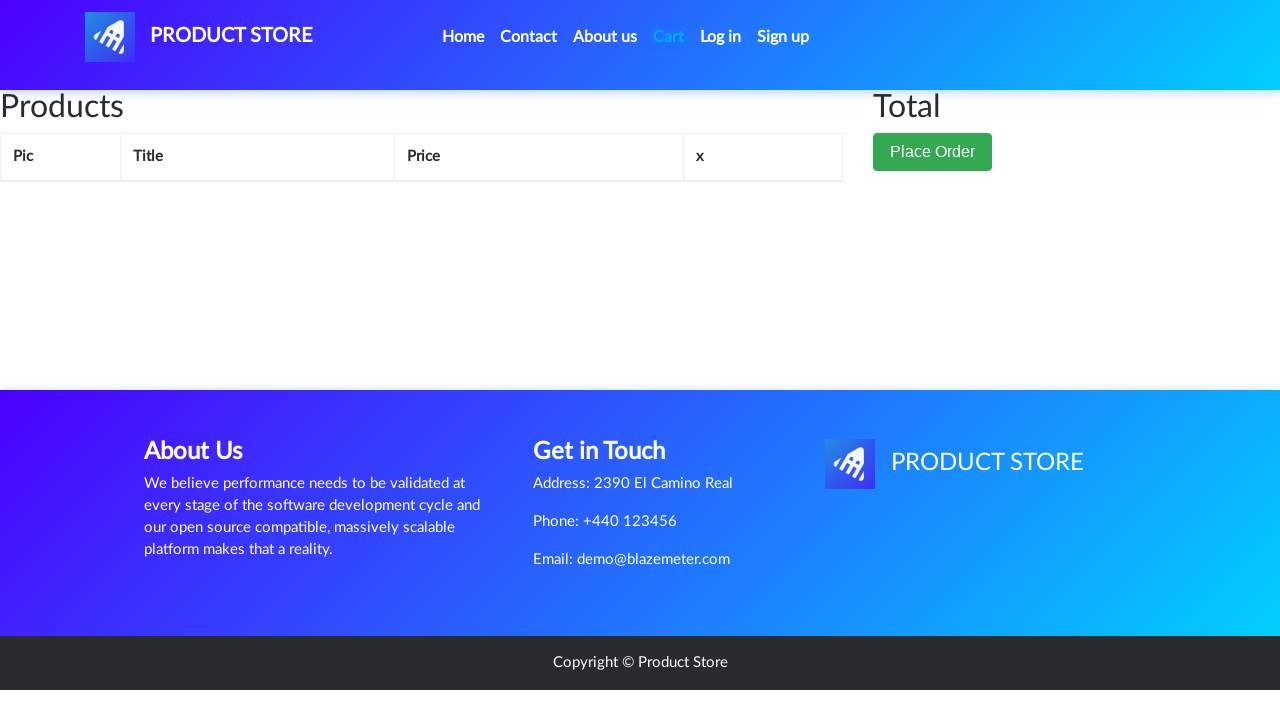

Verified Samsung galaxy s6 item is present in cart
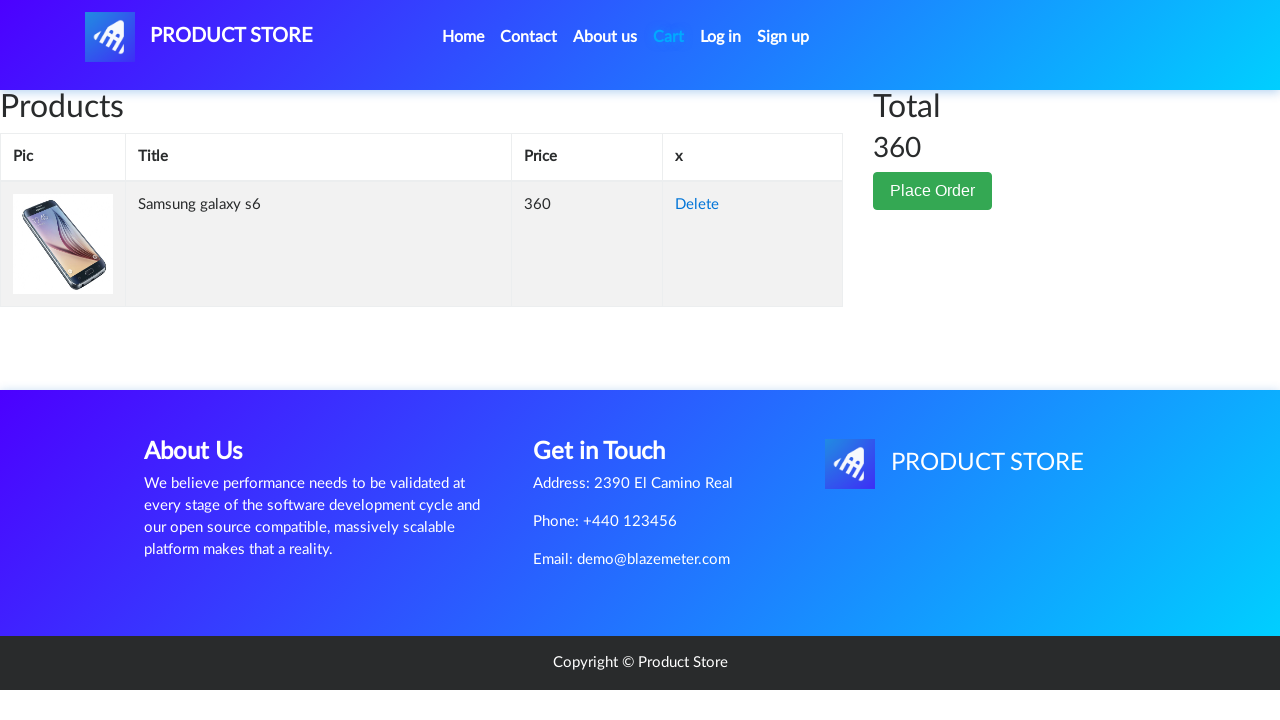

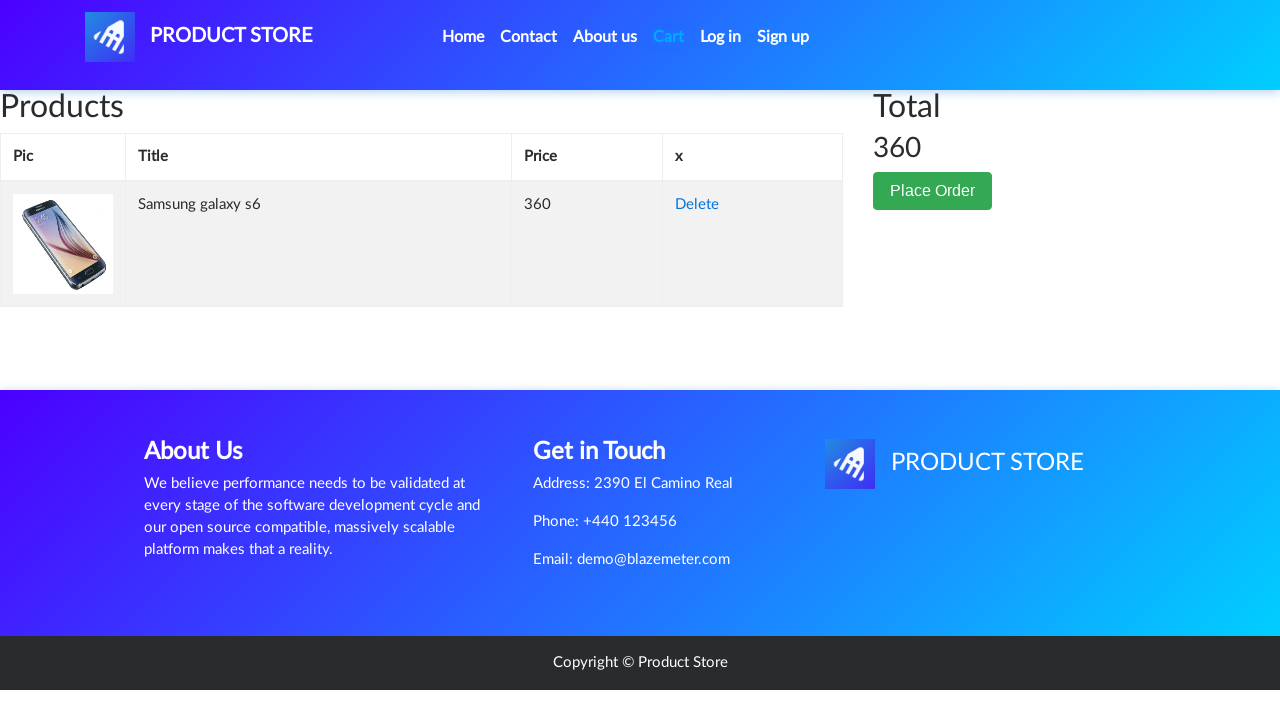